Tests checkbox functionality by clicking all checkboxes to select and deselect them, then specifically selects Option 3 checkbox

Starting URL: https://kristinek.github.io/site/examples/actions

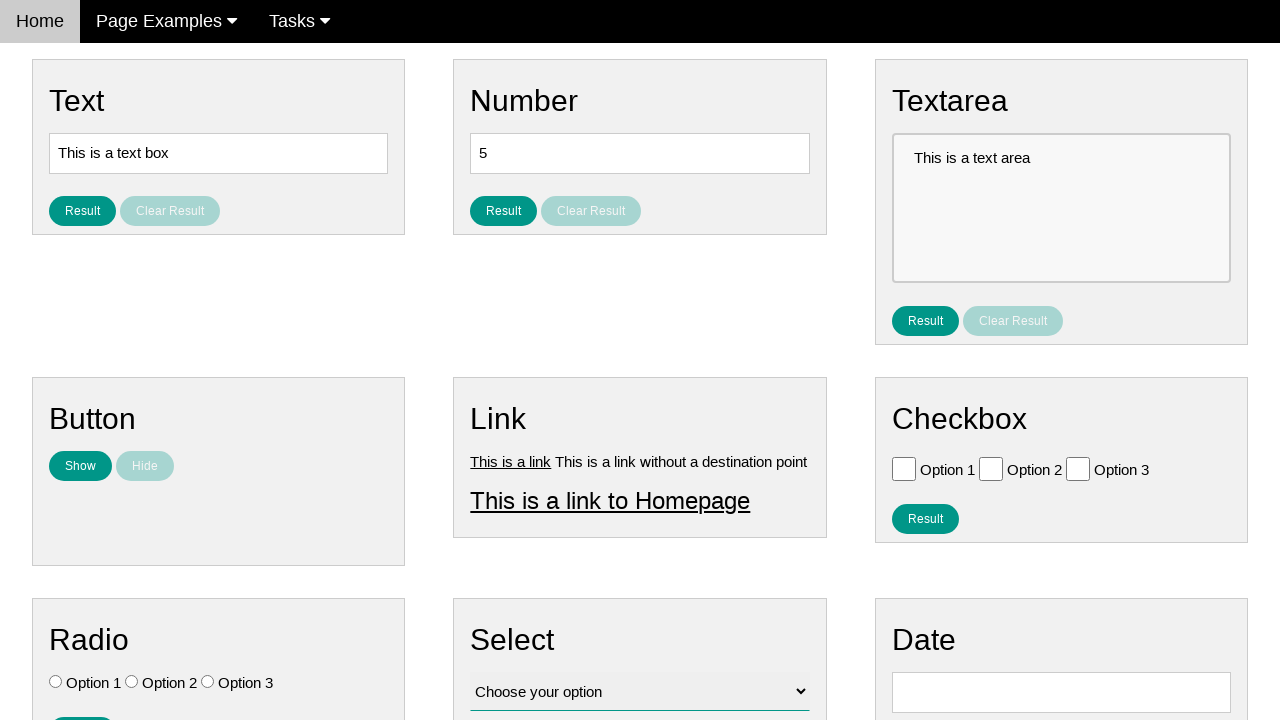

Navigated to checkbox actions page
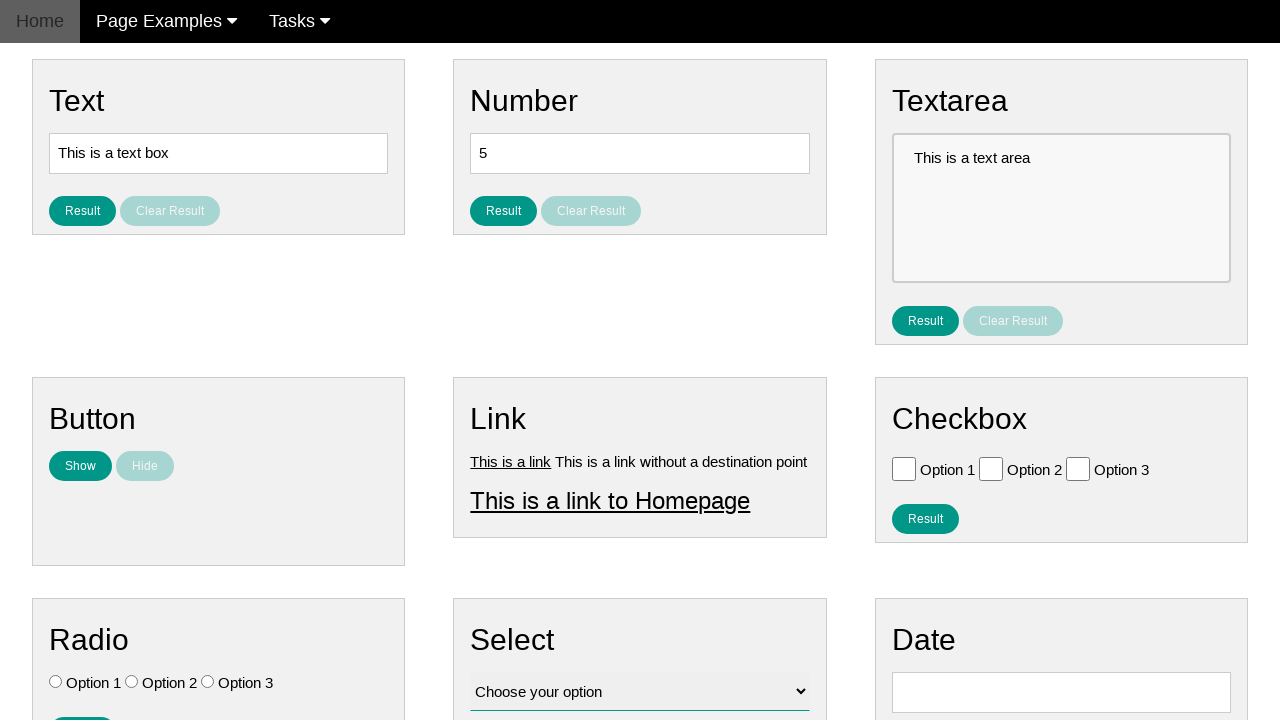

Found 3 checkboxes on the page
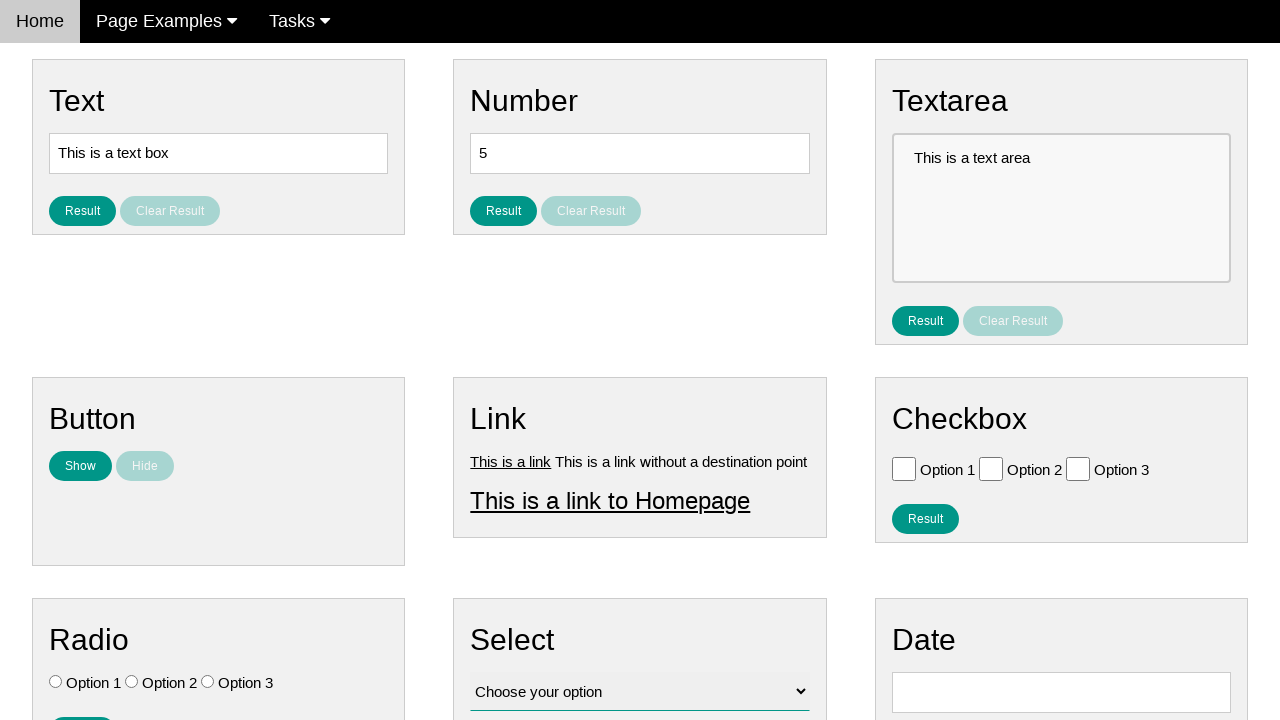

Clicked checkbox 1 to select it at (904, 468) on .w3-check[type='checkbox'] >> nth=0
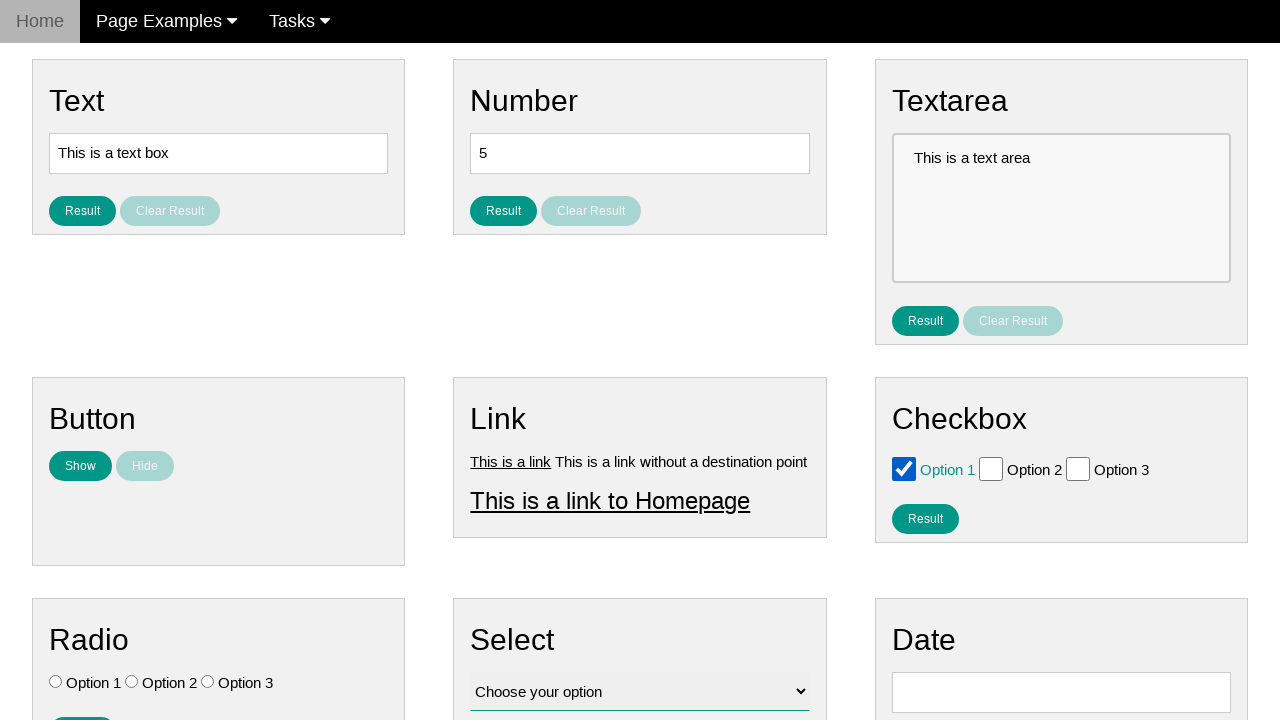

Clicked checkbox 1 to deselect it at (904, 468) on .w3-check[type='checkbox'] >> nth=0
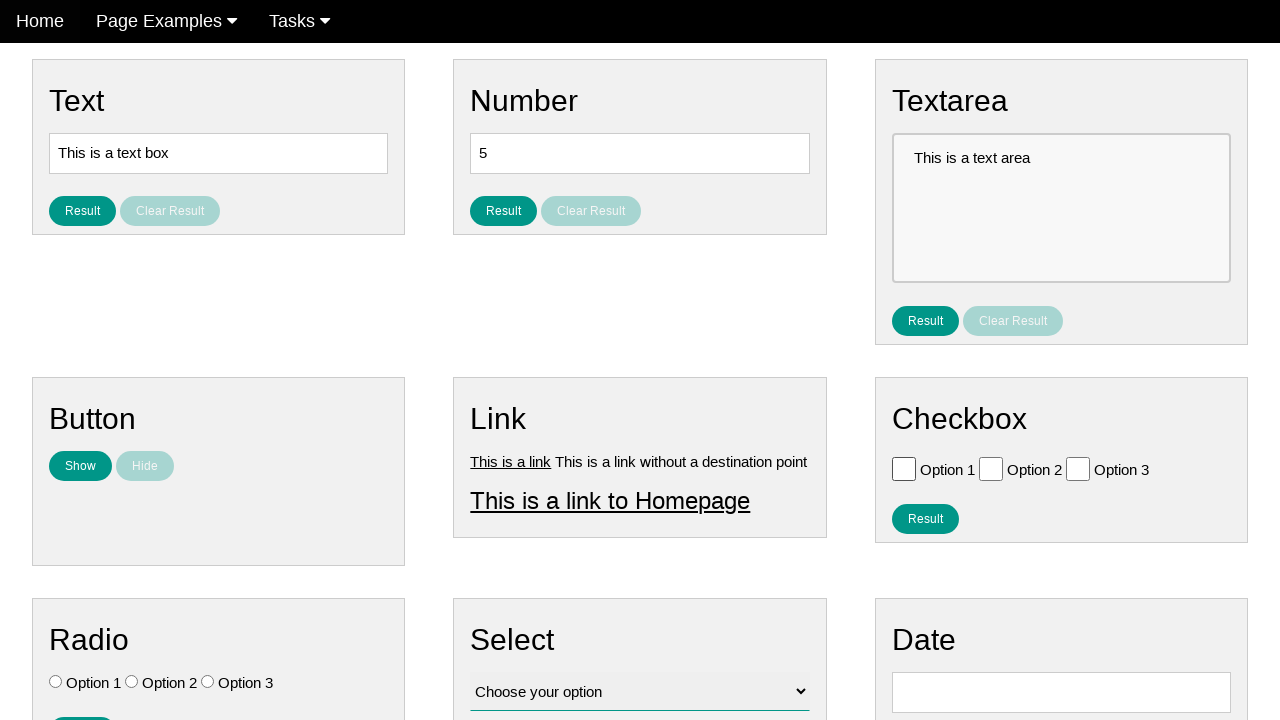

Clicked checkbox 2 to select it at (991, 468) on .w3-check[type='checkbox'] >> nth=1
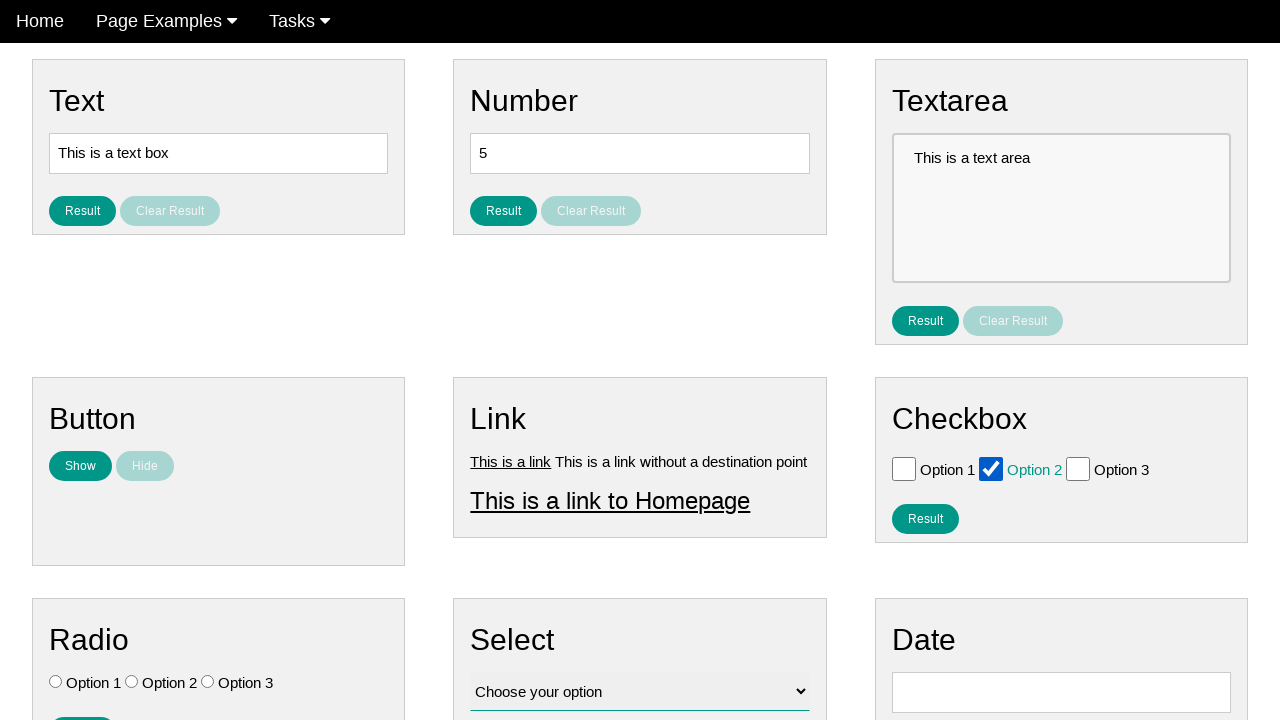

Clicked checkbox 2 to deselect it at (991, 468) on .w3-check[type='checkbox'] >> nth=1
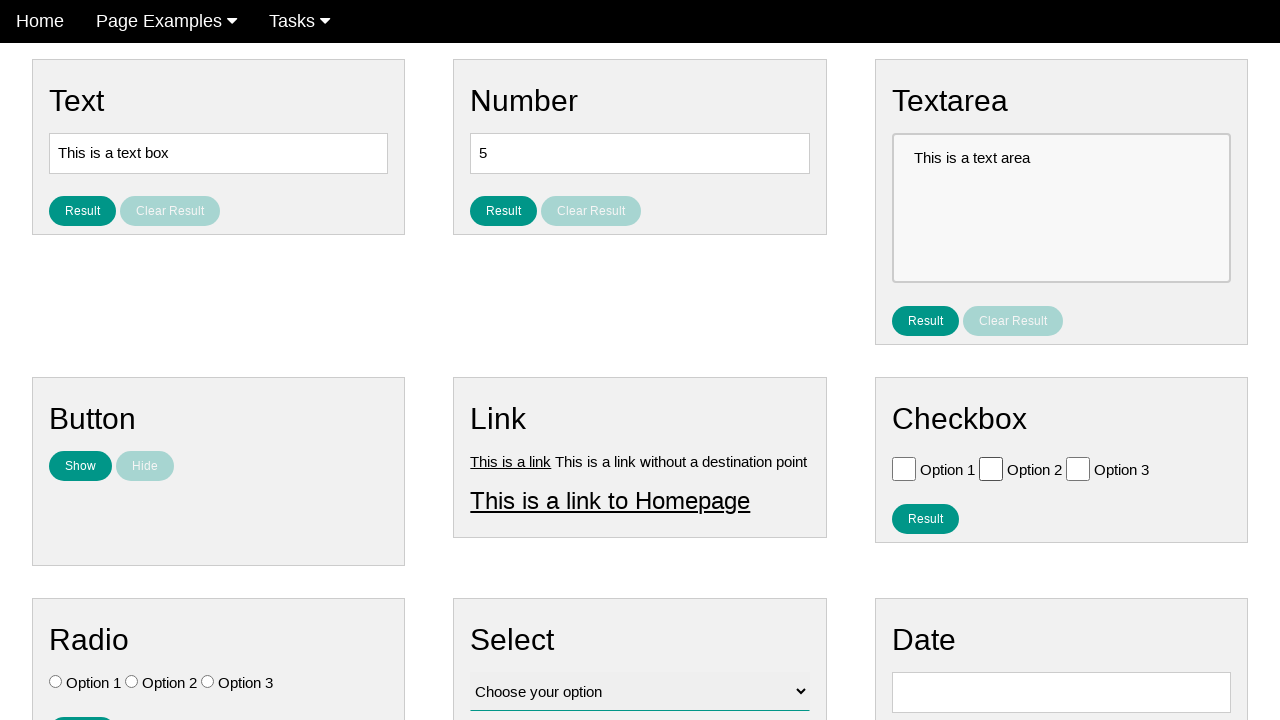

Clicked checkbox 3 to select it at (1078, 468) on .w3-check[type='checkbox'] >> nth=2
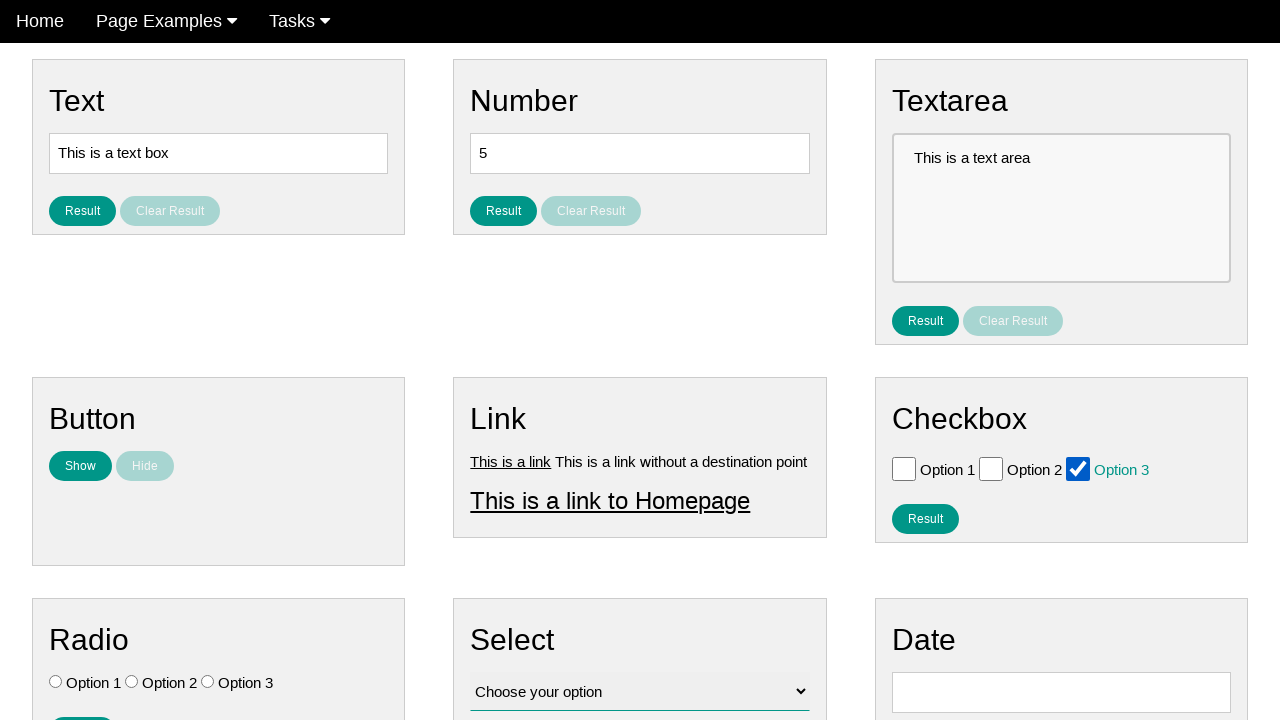

Clicked checkbox 3 to deselect it at (1078, 468) on .w3-check[type='checkbox'] >> nth=2
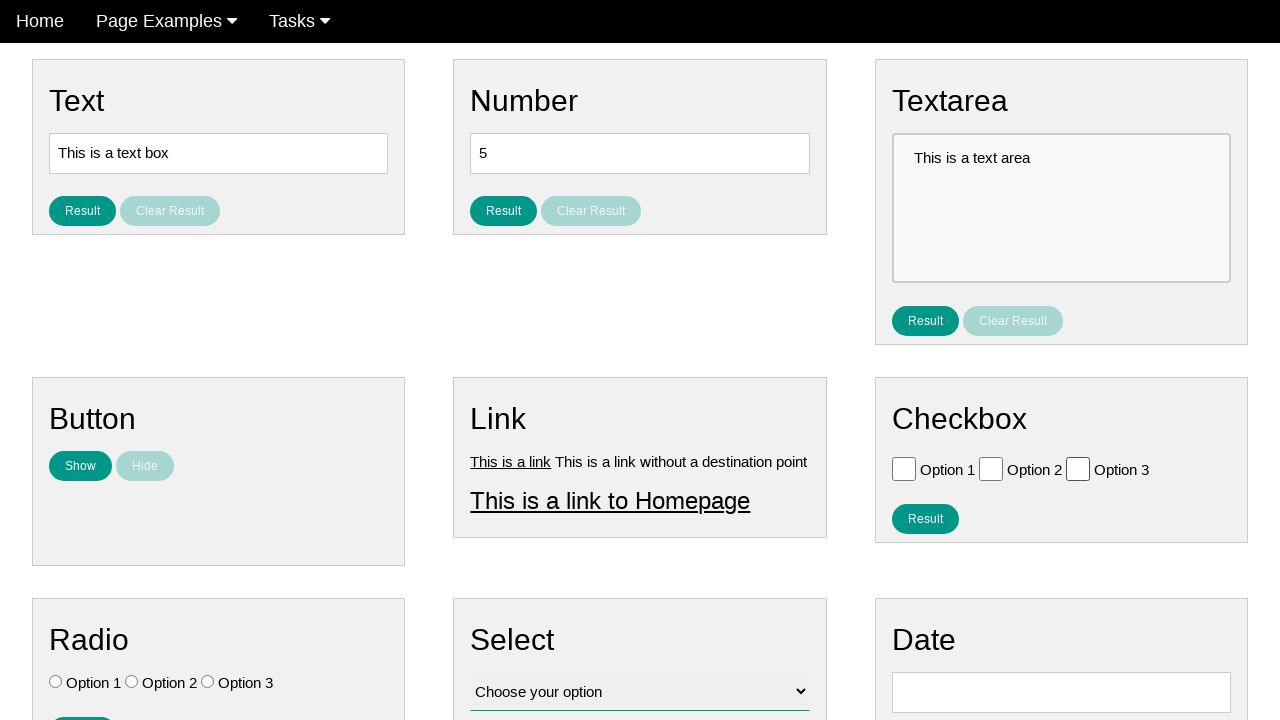

Clicked Option 3 checkbox to select it at (1078, 468) on .w3-check[value='Option 3'][type='checkbox']
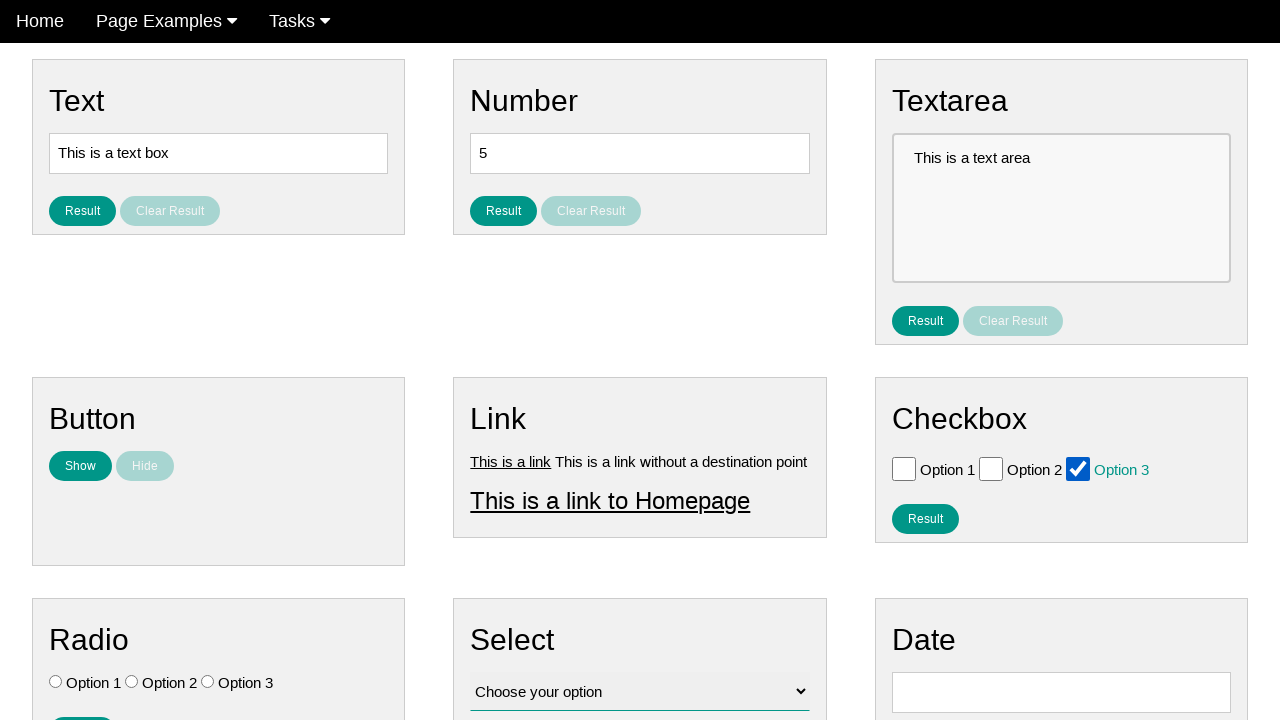

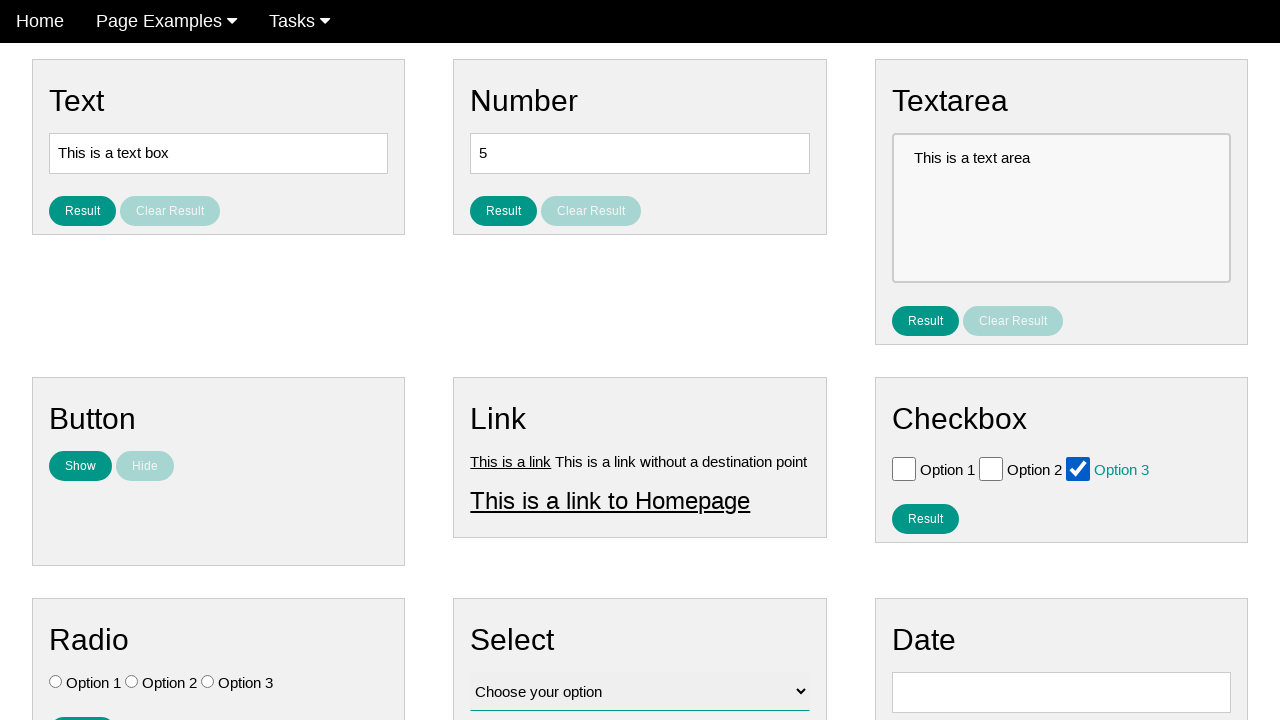